Tests that whitespace is trimmed from entered text when editing

Starting URL: https://demo.playwright.dev/todomvc

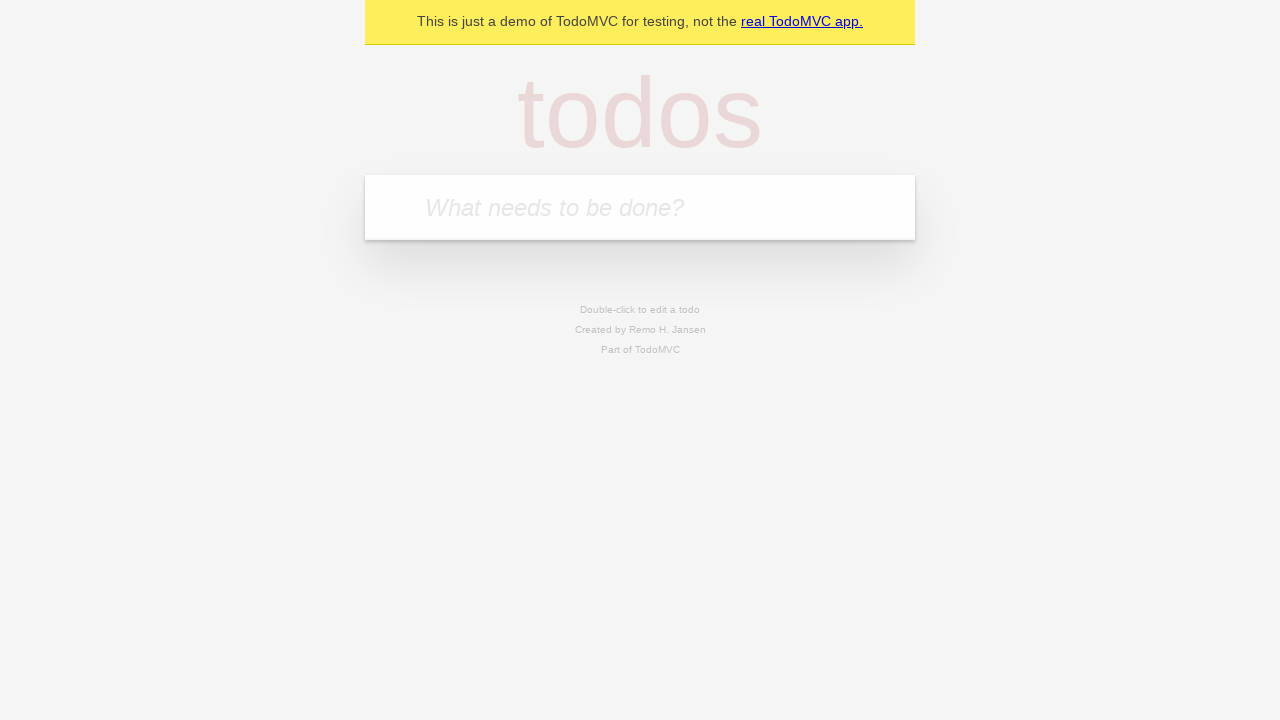

Filled new todo input with 'buy some cheese' on internal:attr=[placeholder="What needs to be done?"i]
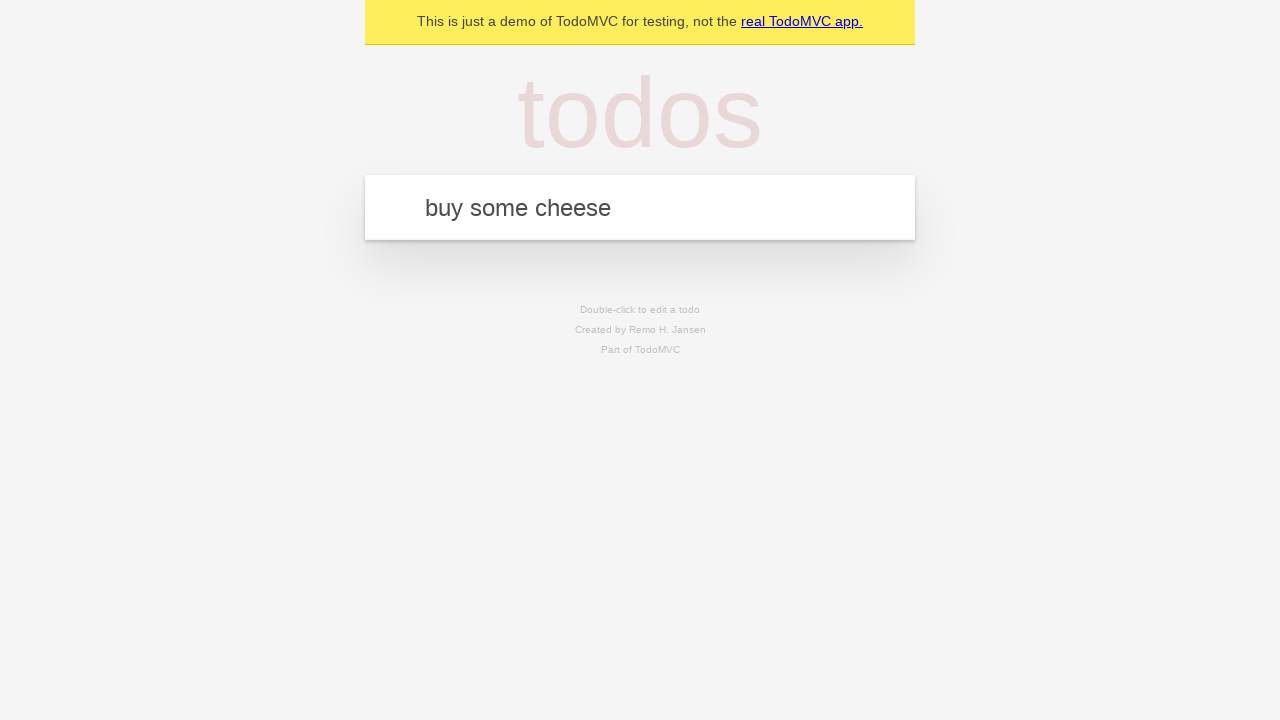

Pressed Enter to create todo 'buy some cheese' on internal:attr=[placeholder="What needs to be done?"i]
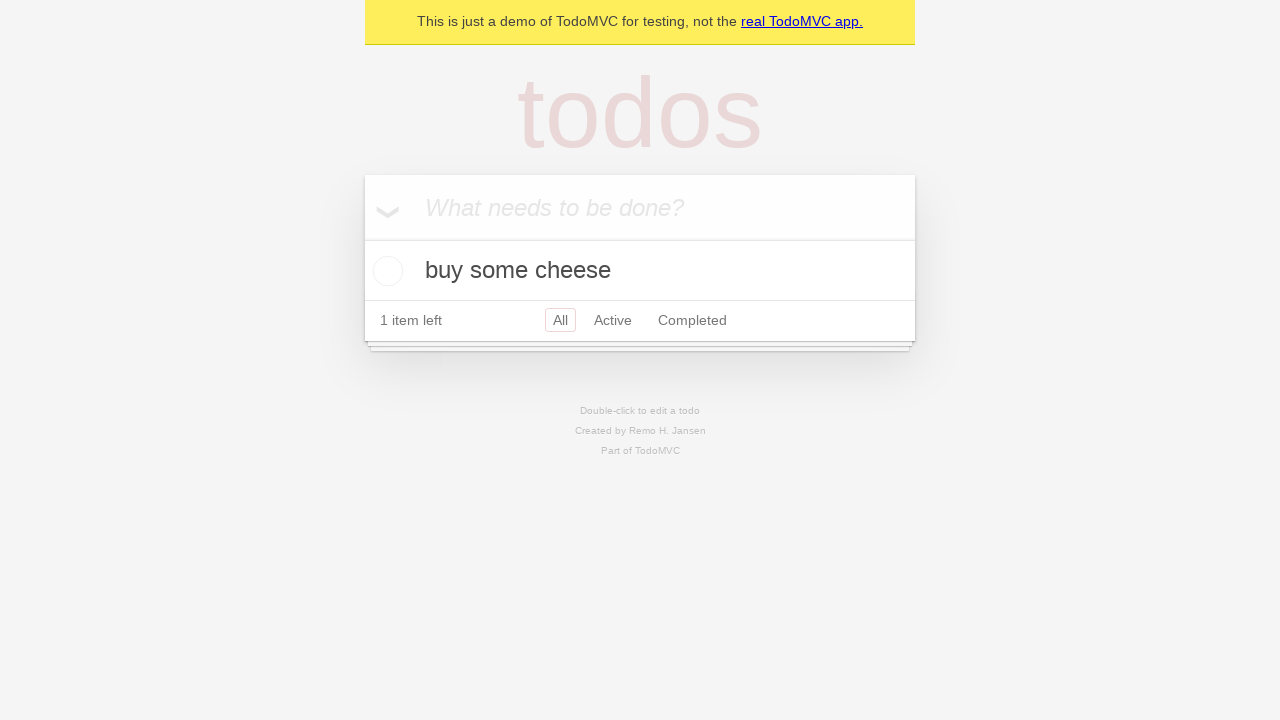

Filled new todo input with 'feed the cat' on internal:attr=[placeholder="What needs to be done?"i]
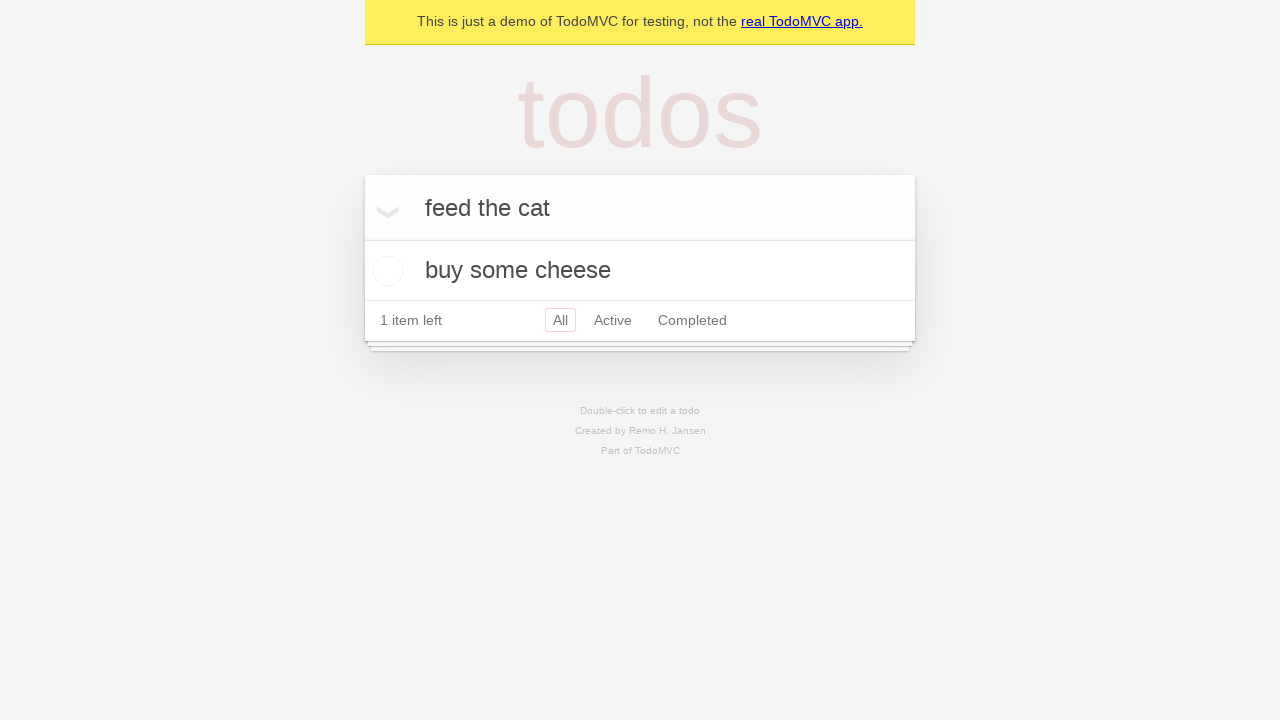

Pressed Enter to create todo 'feed the cat' on internal:attr=[placeholder="What needs to be done?"i]
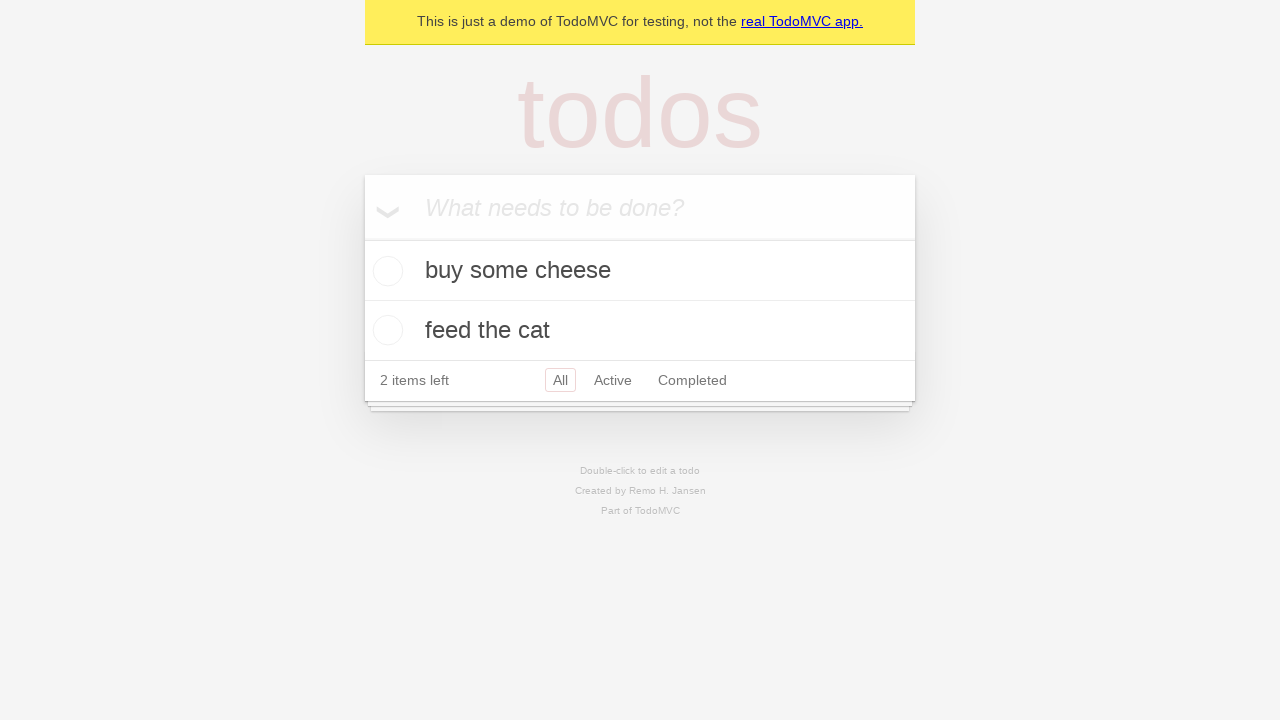

Filled new todo input with 'book a doctors appointment' on internal:attr=[placeholder="What needs to be done?"i]
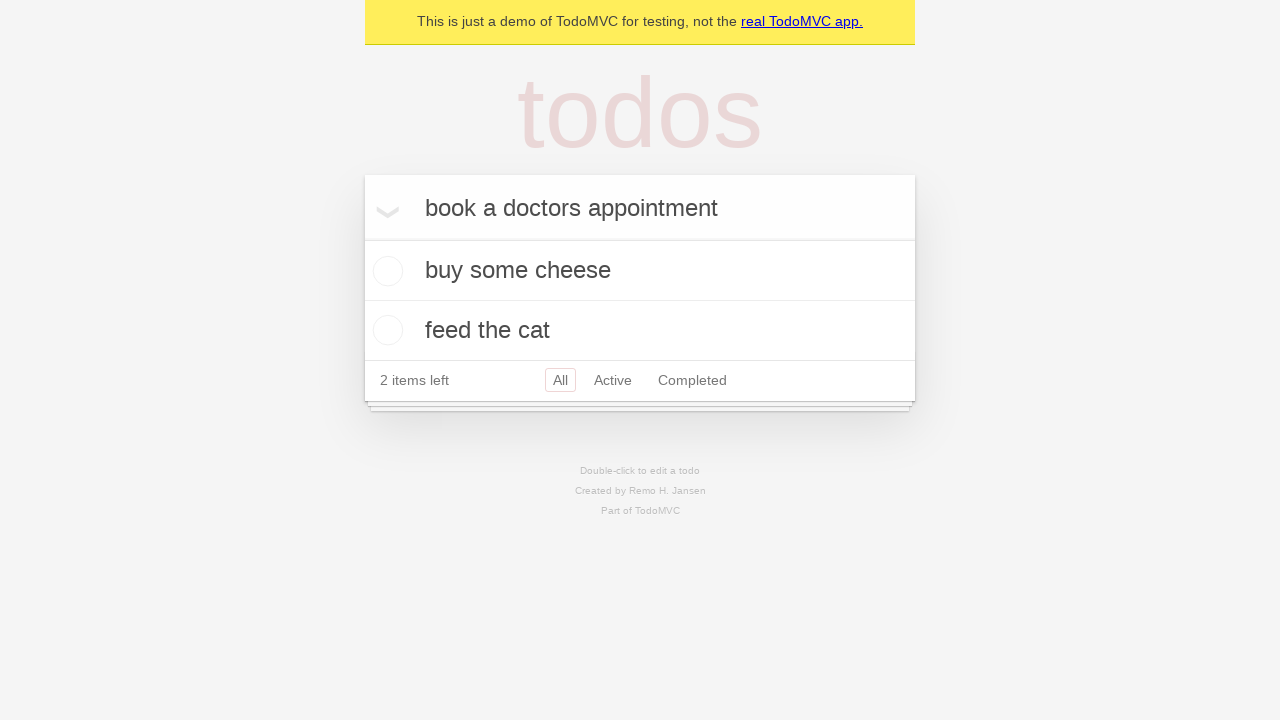

Pressed Enter to create todo 'book a doctors appointment' on internal:attr=[placeholder="What needs to be done?"i]
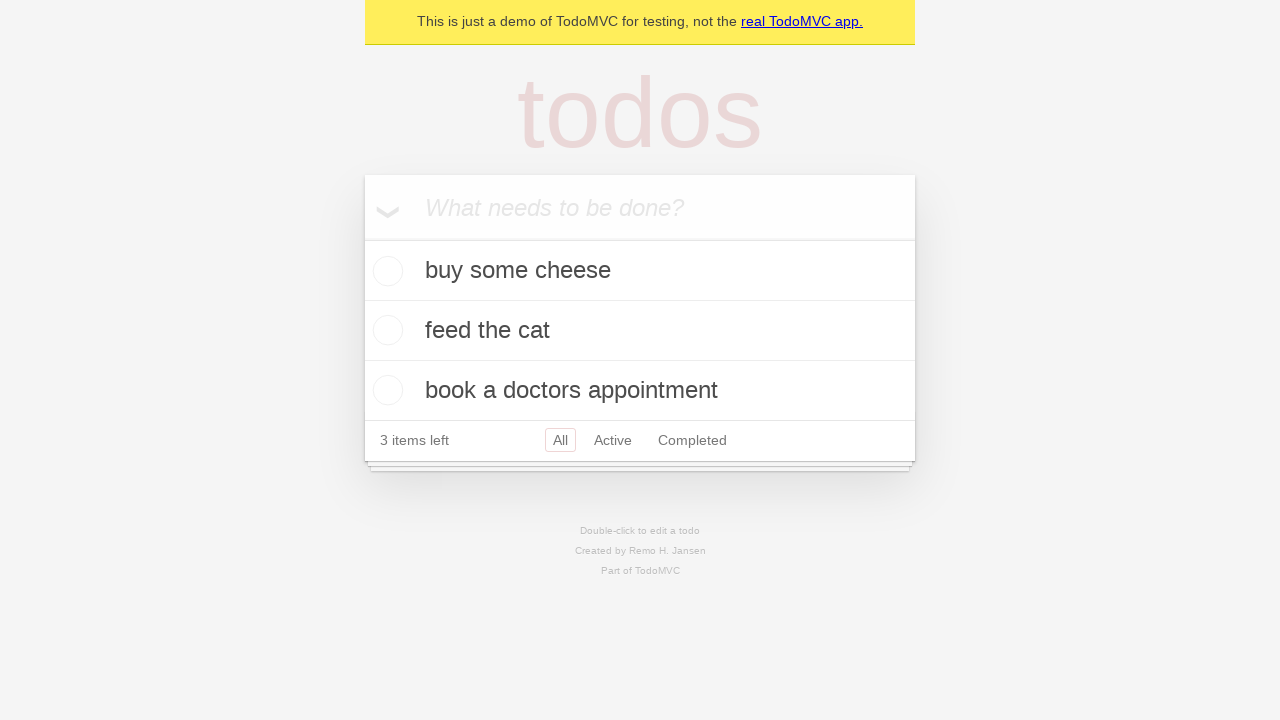

Double-clicked second todo item to enter edit mode at (640, 331) on internal:testid=[data-testid="todo-item"s] >> nth=1
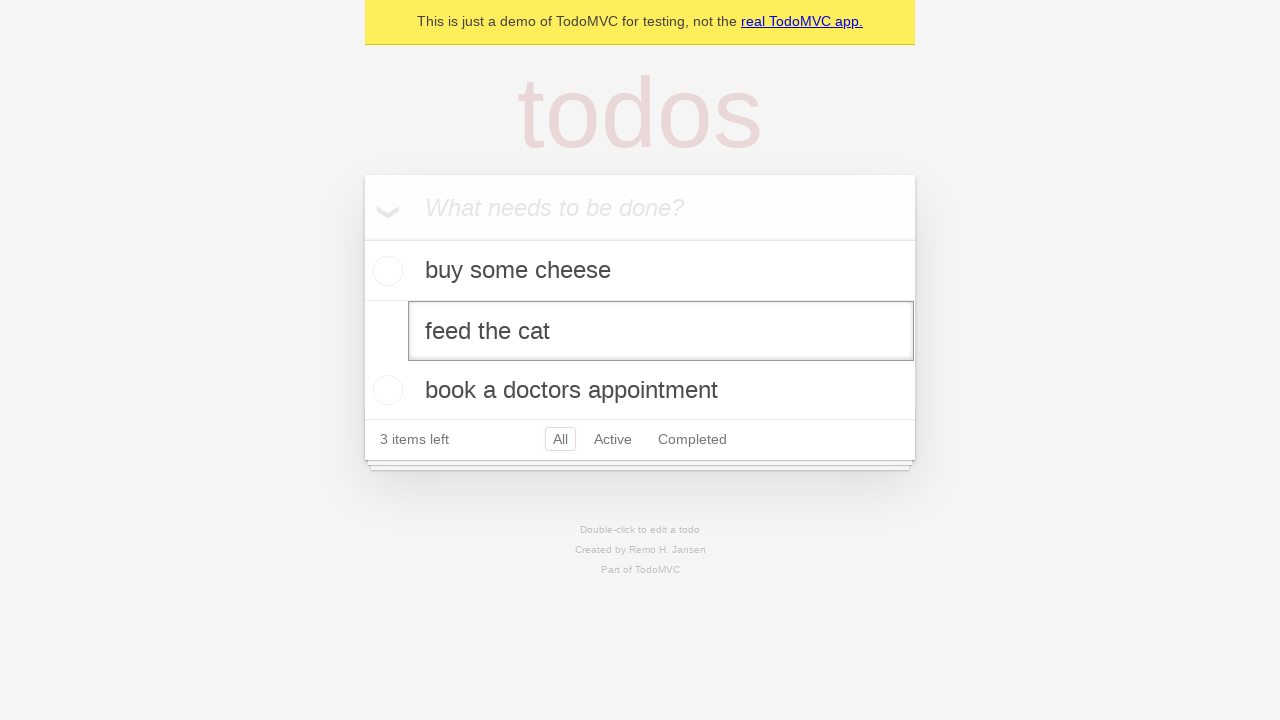

Filled edit input with text containing leading and trailing whitespace on internal:testid=[data-testid="todo-item"s] >> nth=1 >> internal:role=textbox[nam
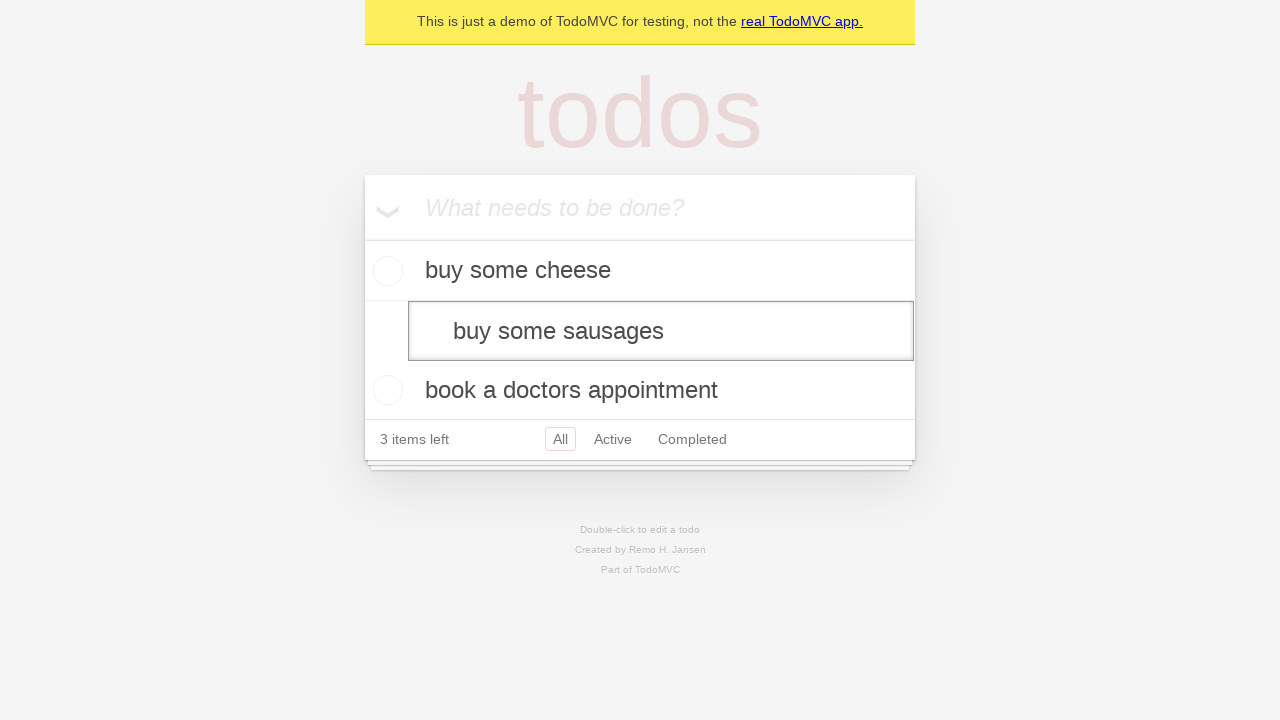

Pressed Enter to confirm edit and verify whitespace is trimmed on internal:testid=[data-testid="todo-item"s] >> nth=1 >> internal:role=textbox[nam
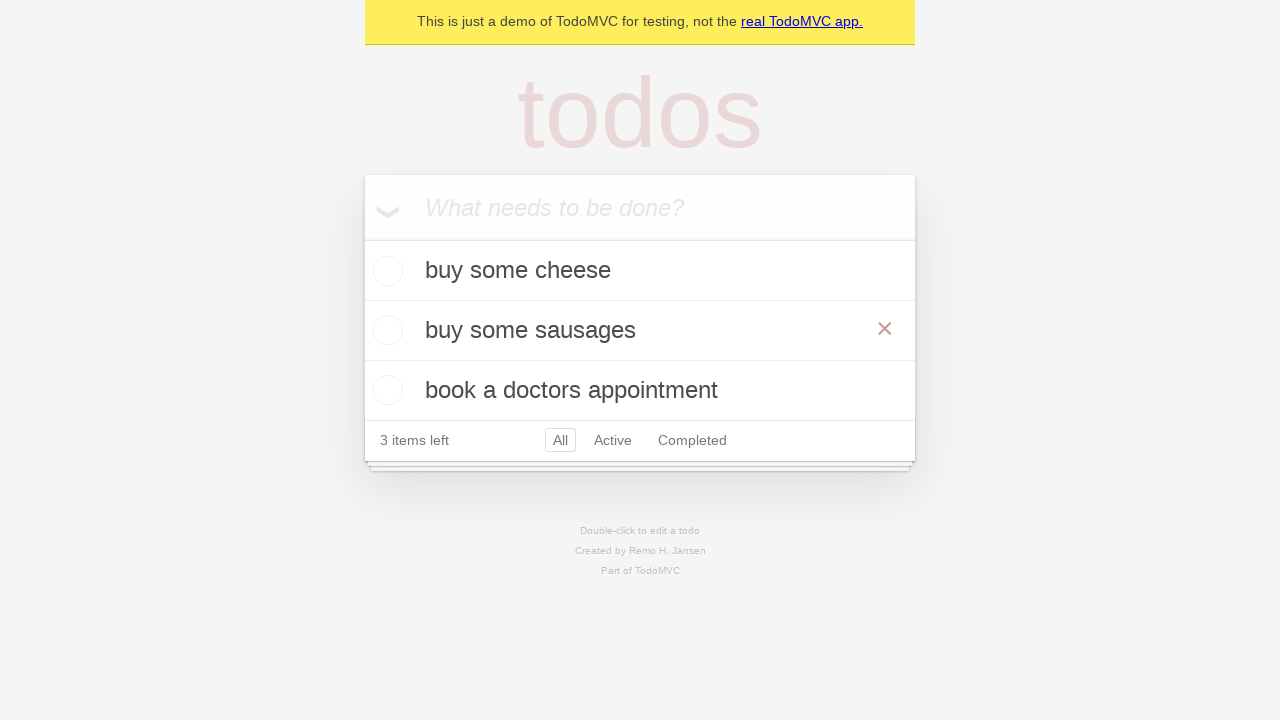

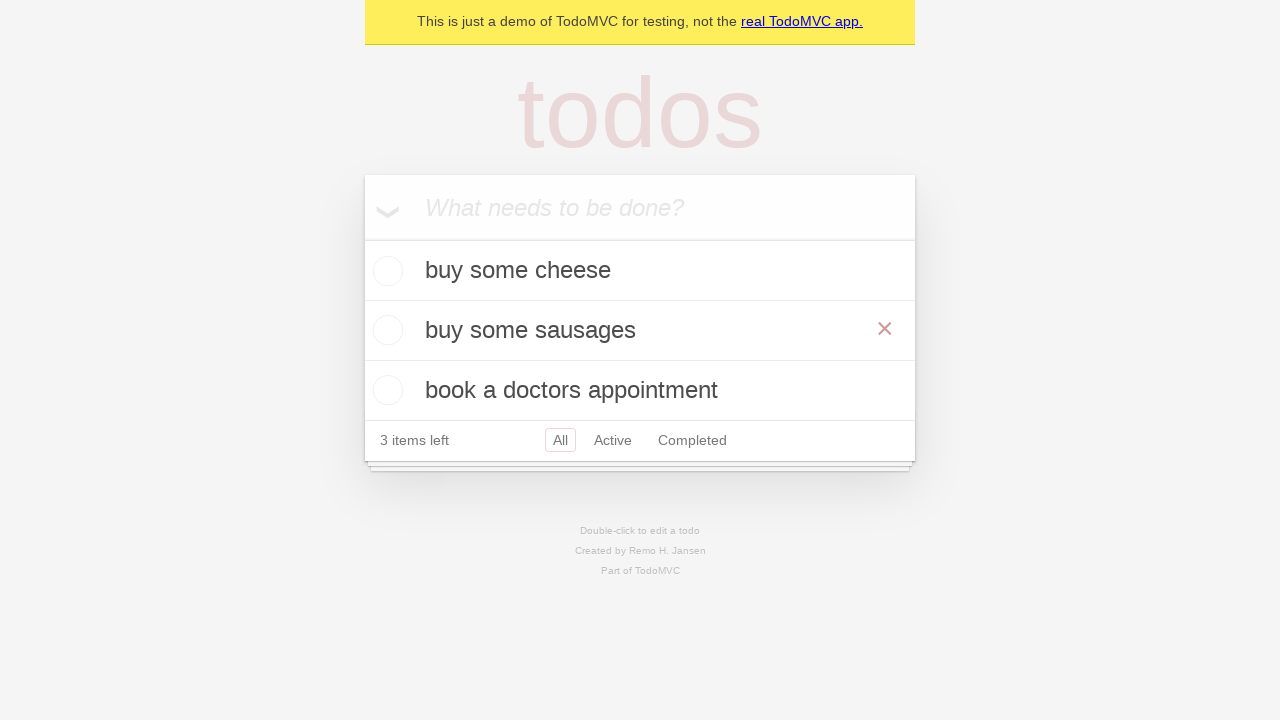